Navigates to the Irish Water website and verifies the page loads successfully by waiting for the page content to be present.

Starting URL: https://www.water.ie/

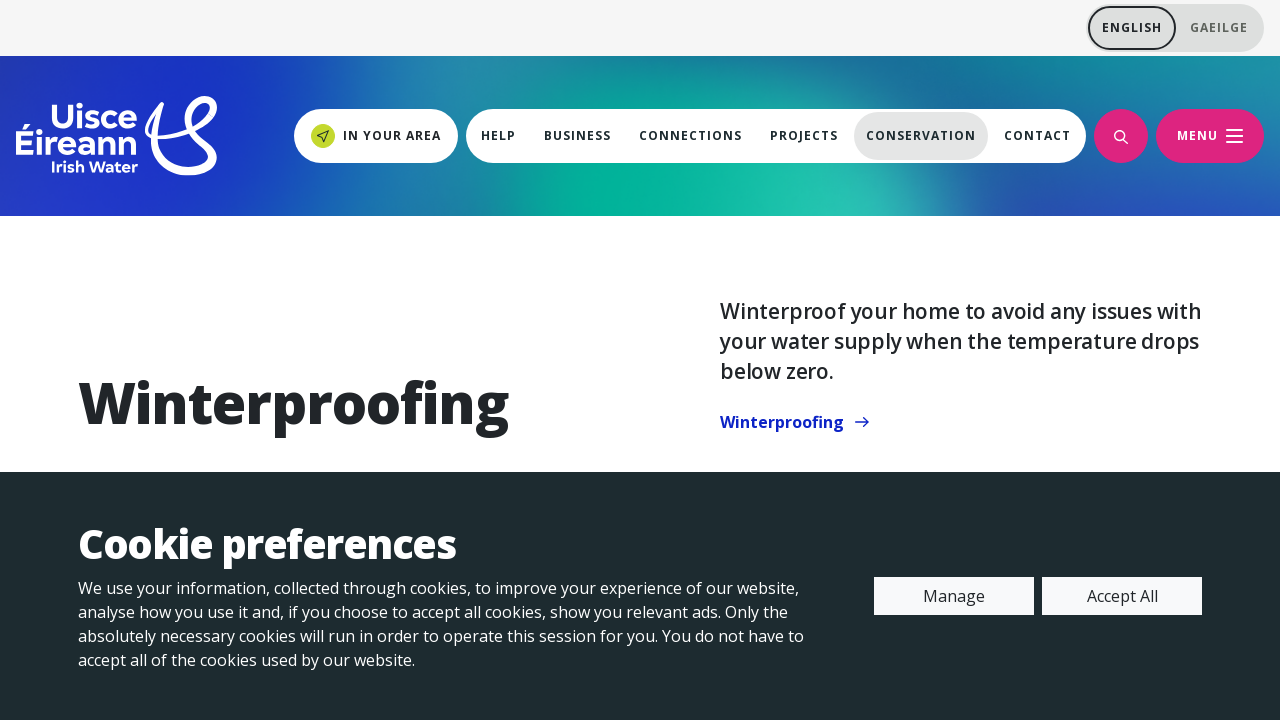

Navigated to Irish Water website (https://www.water.ie/)
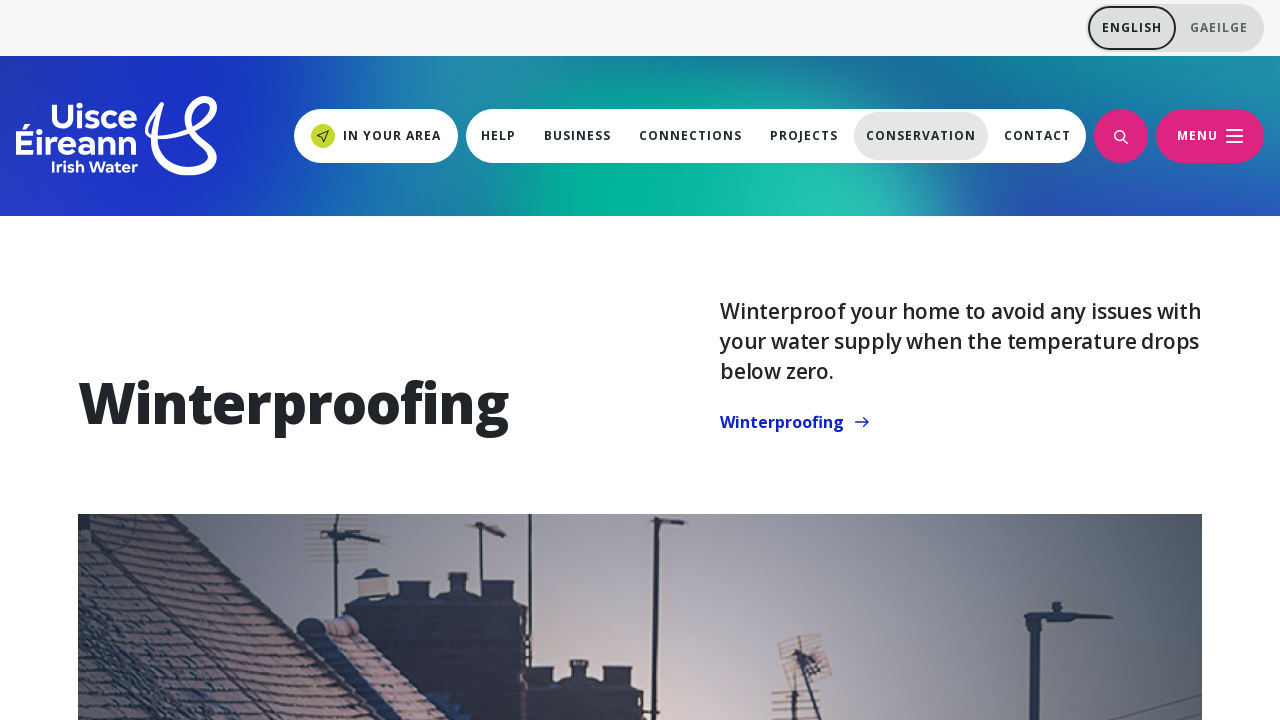

Page DOM content fully loaded
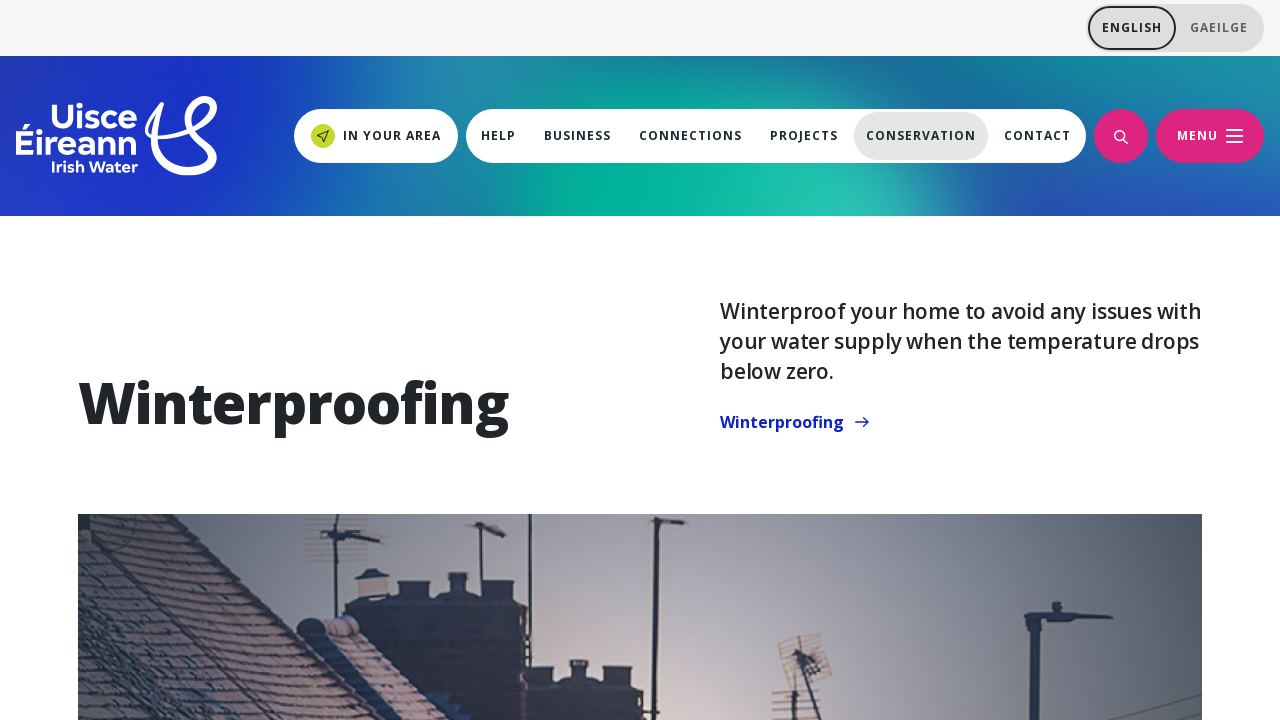

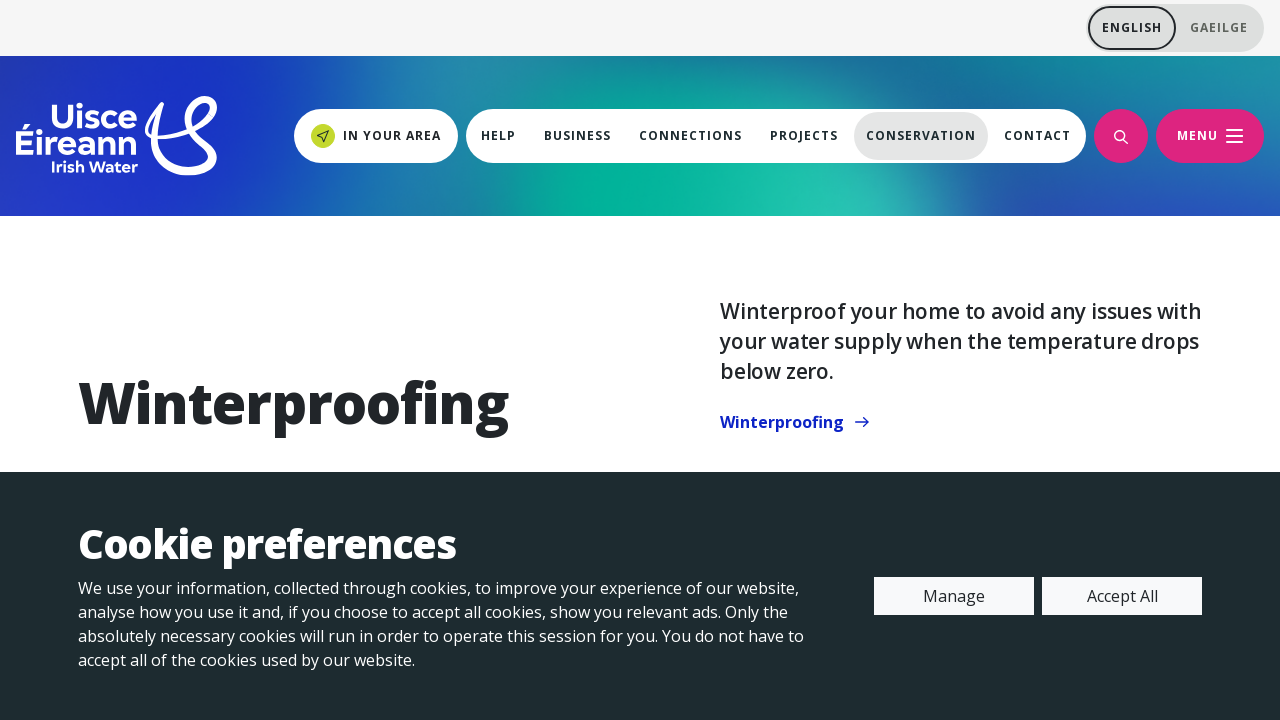